Tests multi-select dropdown functionality by selecting and deselecting options from a car selection dropdown

Starting URL: https://demoqa.com/select-menu

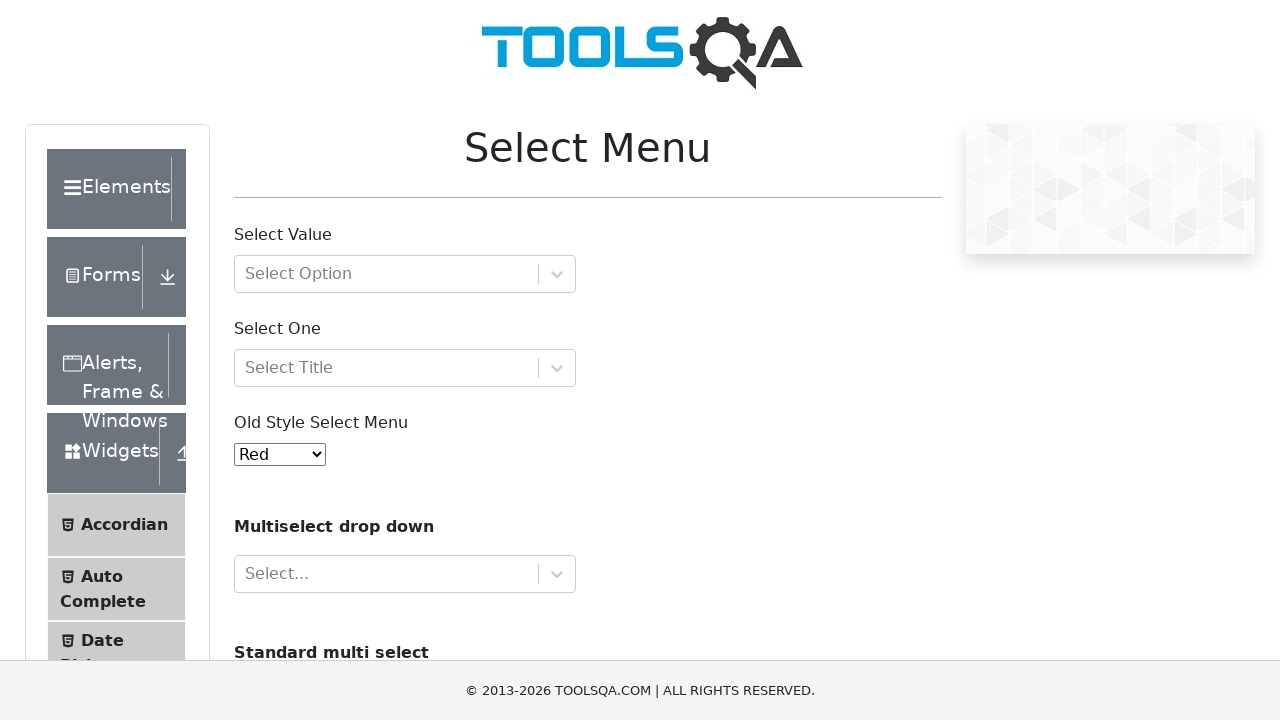

Located the multi-select cars dropdown element
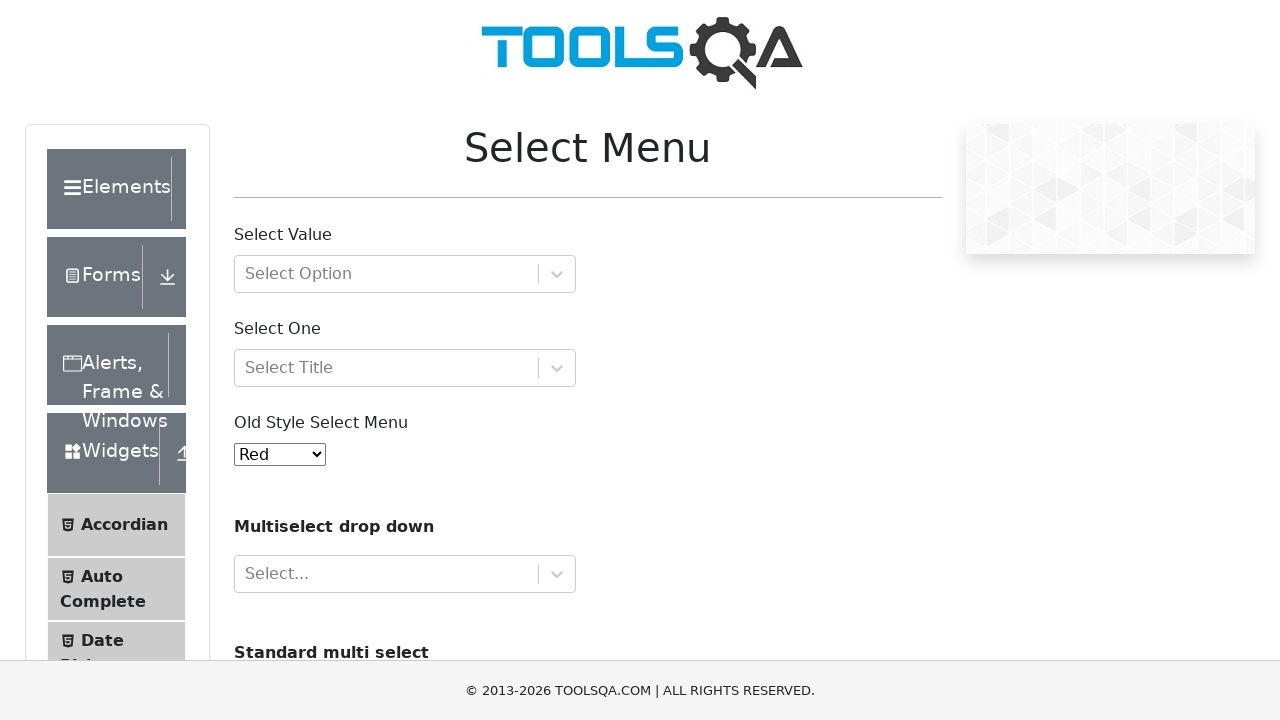

Selected Audi option by index 1 from cars dropdown on #cars
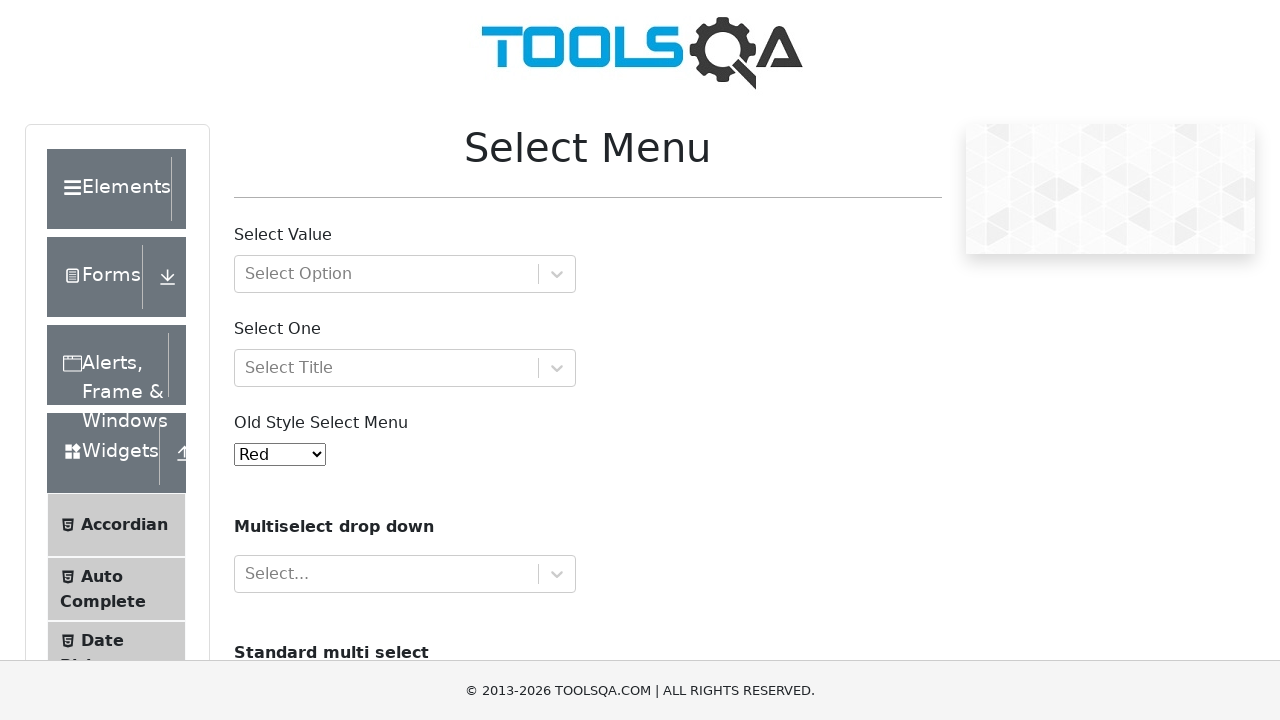

Selected Opel option by visible text from cars dropdown on #cars
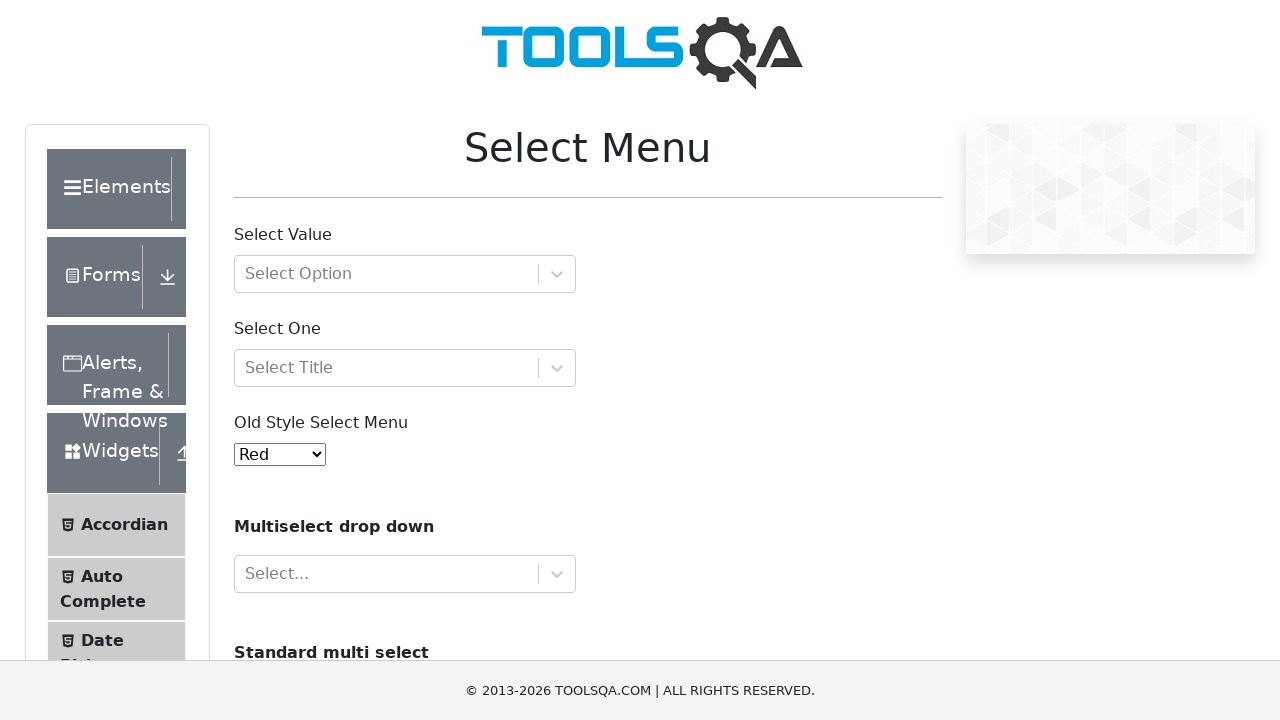

Deselected Audi option at index 1 using Ctrl+click at (258, 360) on #cars option >> nth=1
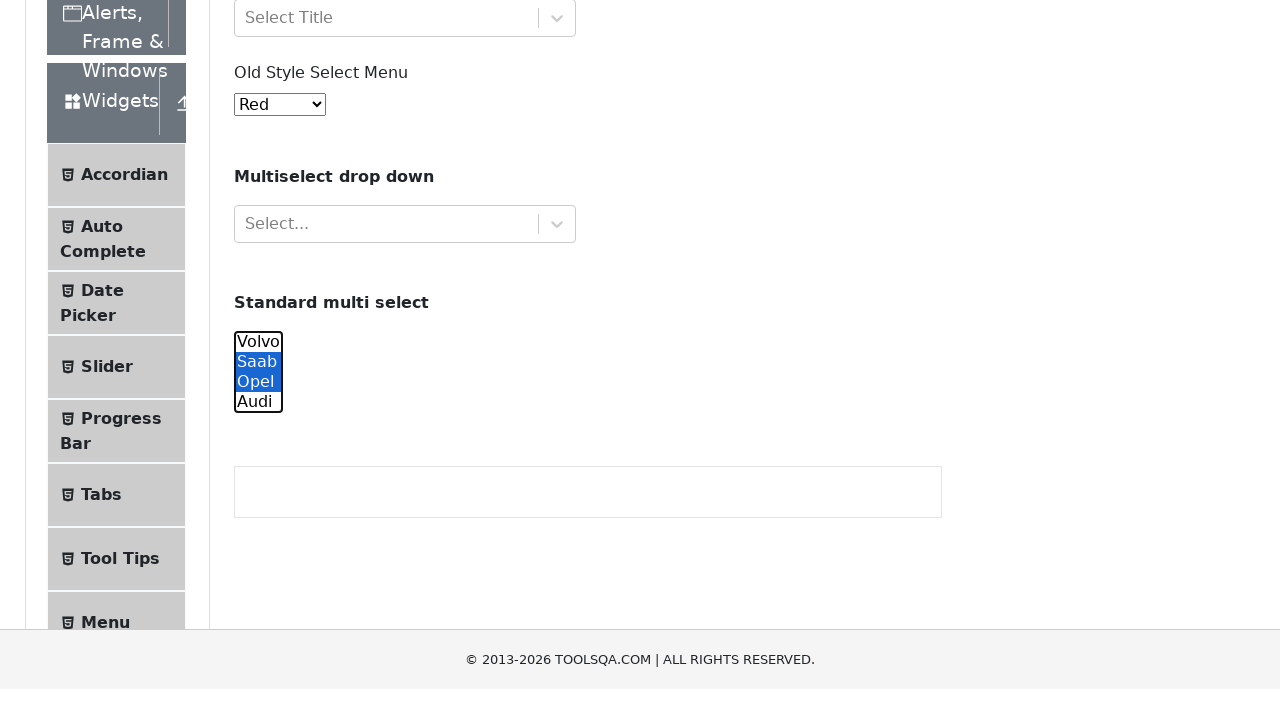

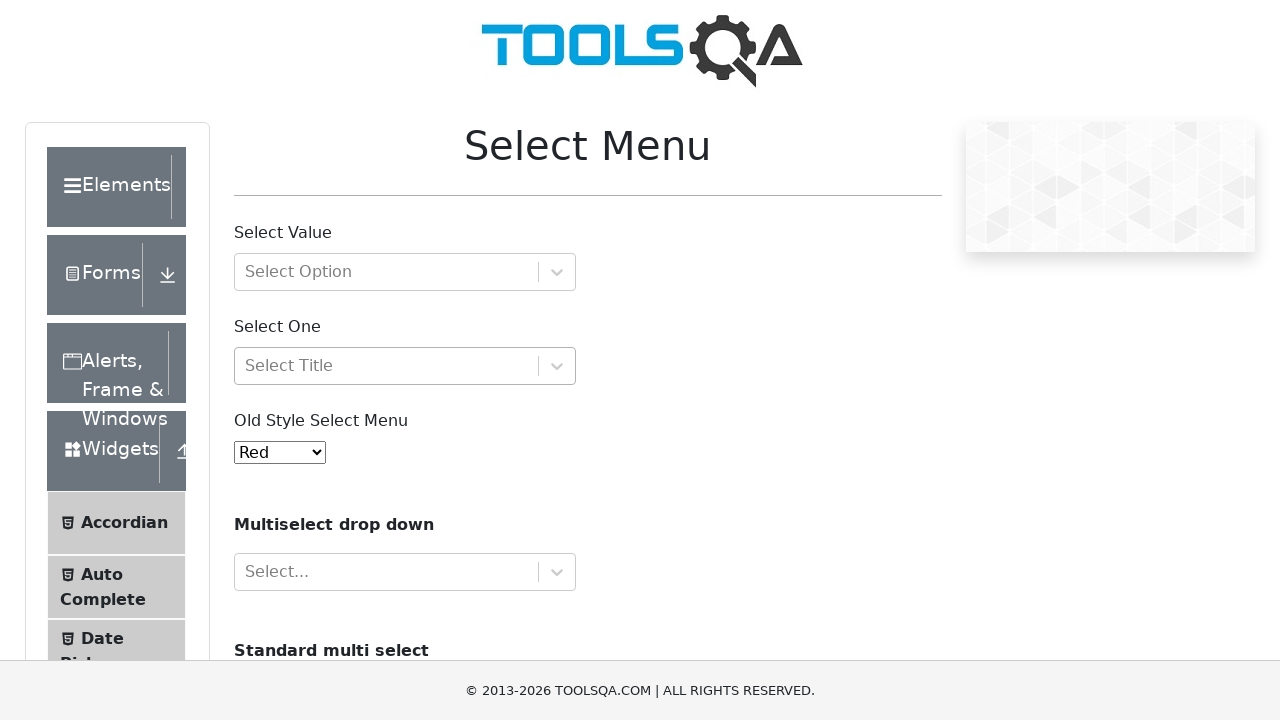